Verifies UI elements on NextBaseCRM login page - checks that the "Remember me" checkbox label text and "Forgot your password?" link text are displayed correctly, and validates the href attribute of the forgot password link.

Starting URL: https://login1.nextbasecrm.com/

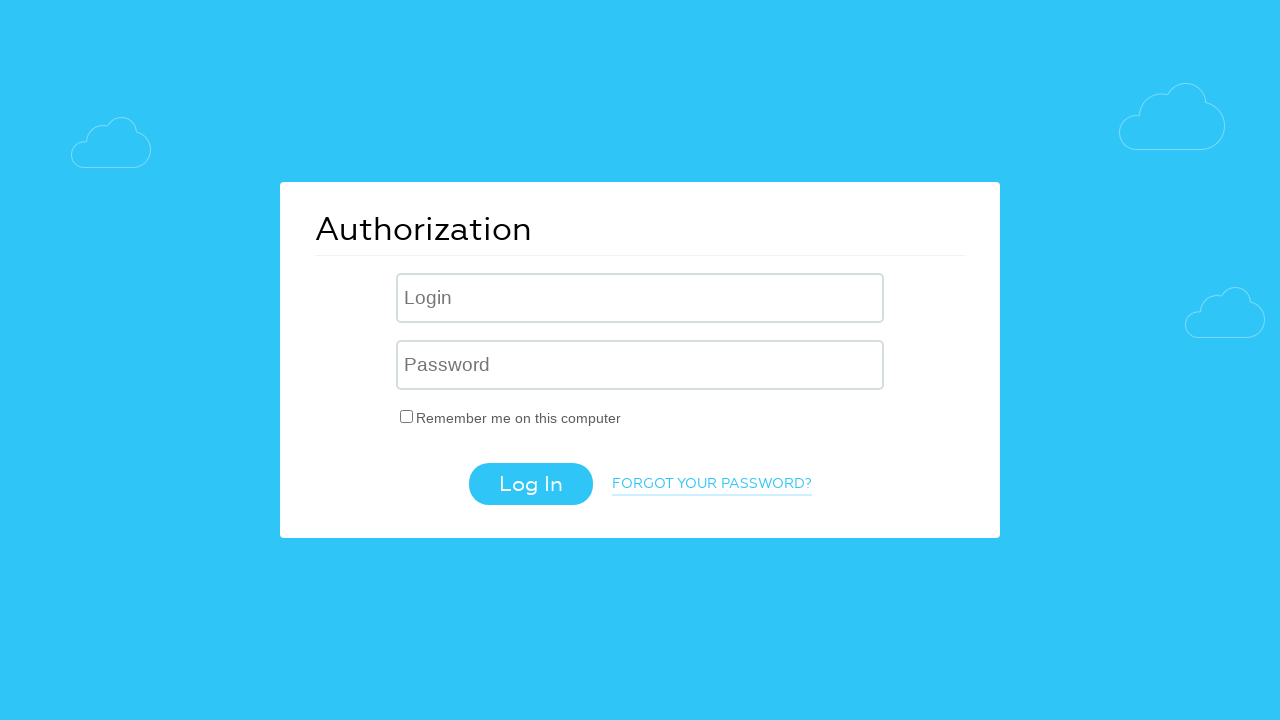

Waited for login page to load - 'Remember me' checkbox label selector found
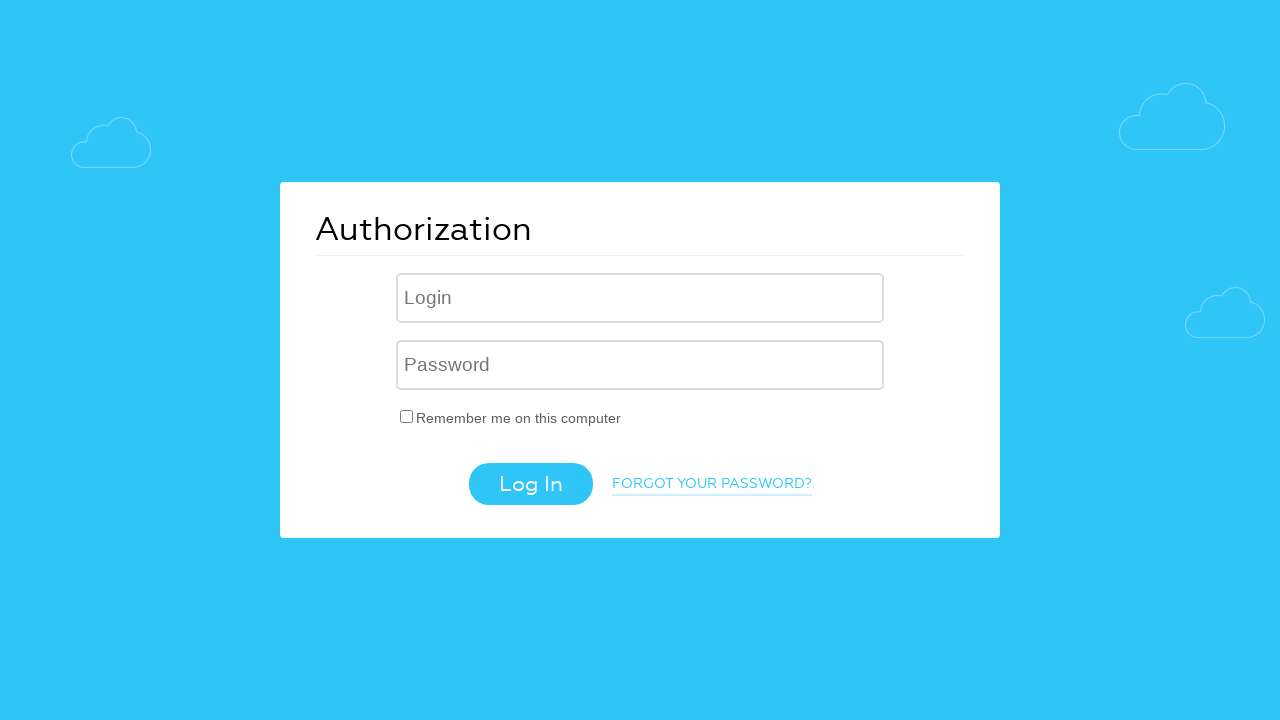

Located 'Remember me' checkbox label element
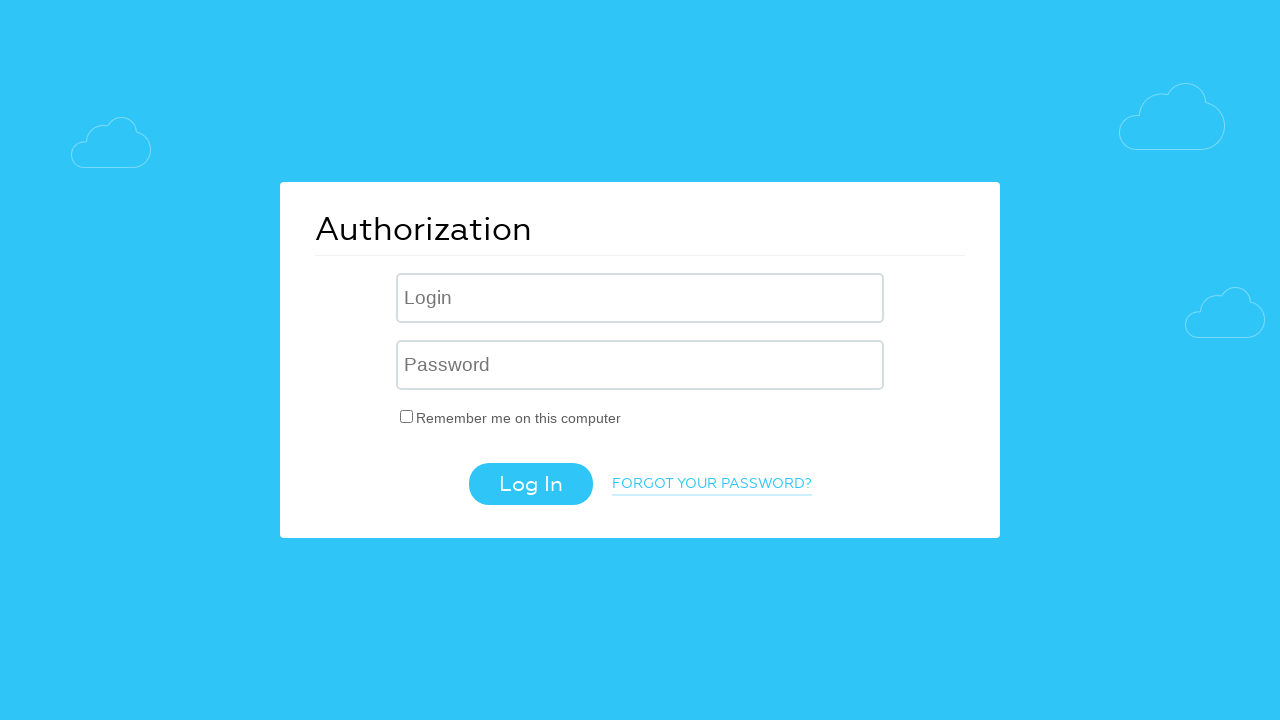

Retrieved text content from 'Remember me' label
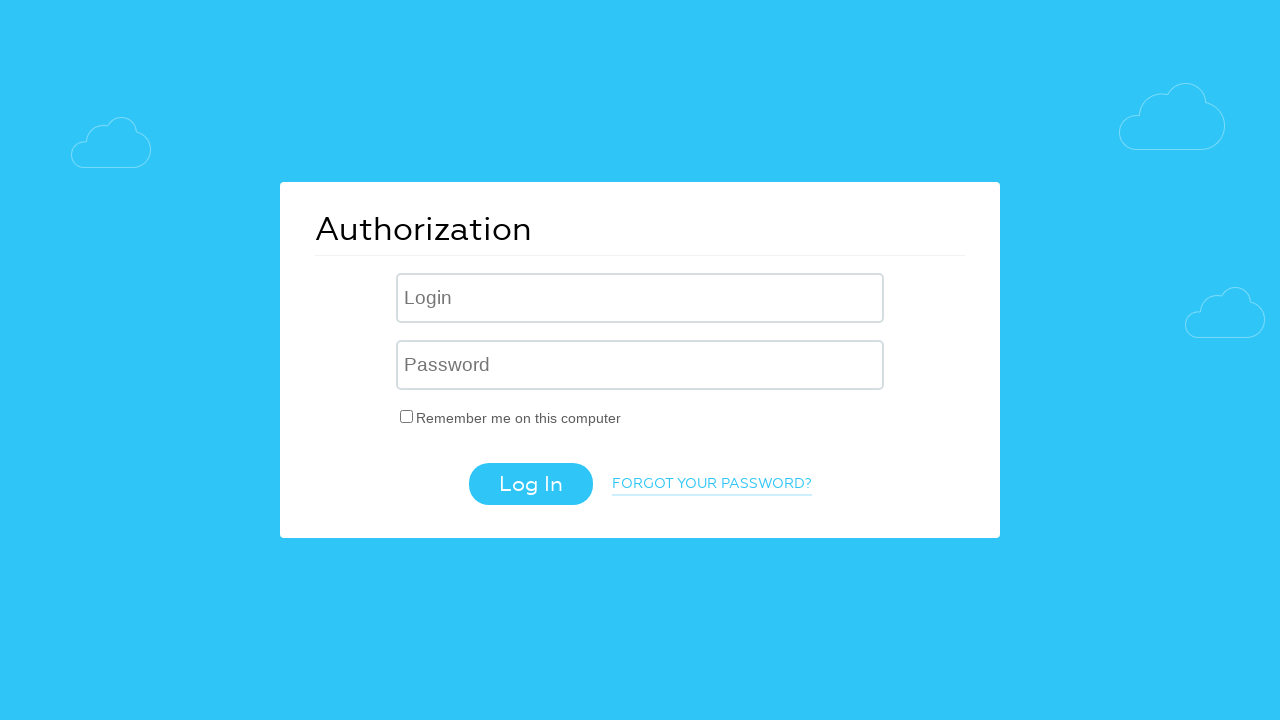

Verified 'Remember me' label text matches expected value: 'Remember me on this computer'
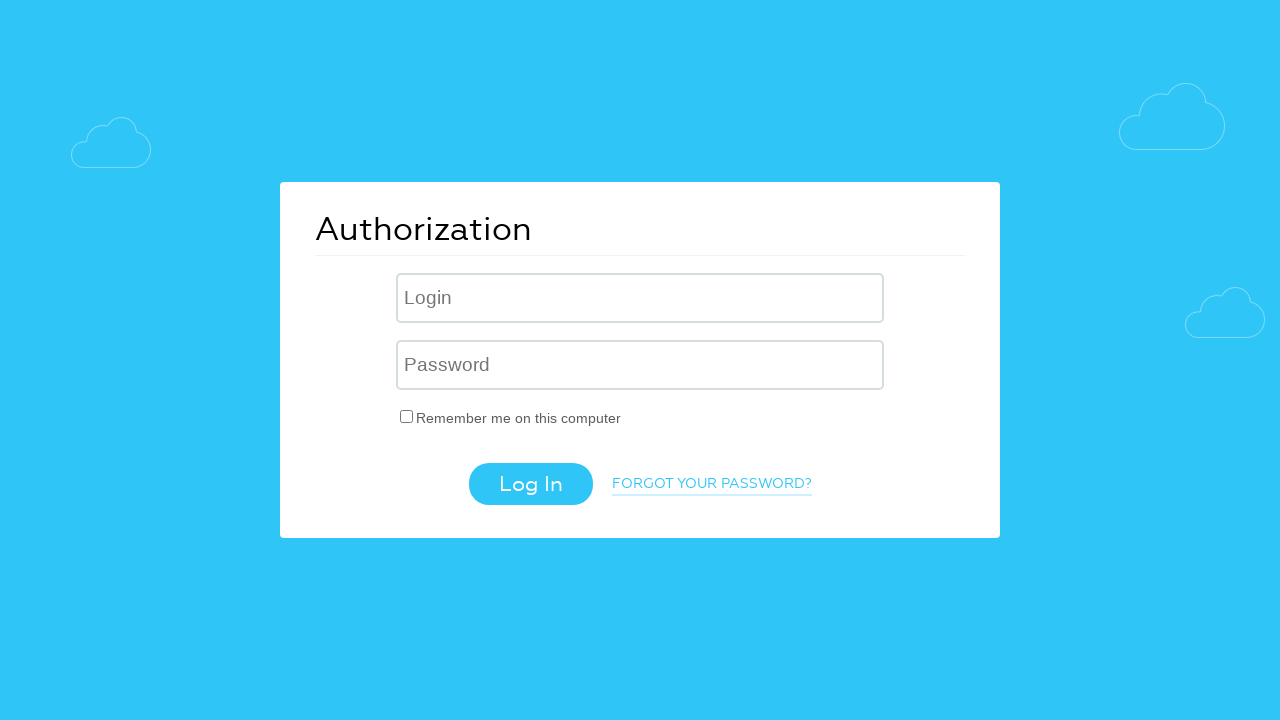

Located 'Forgot your password?' link element
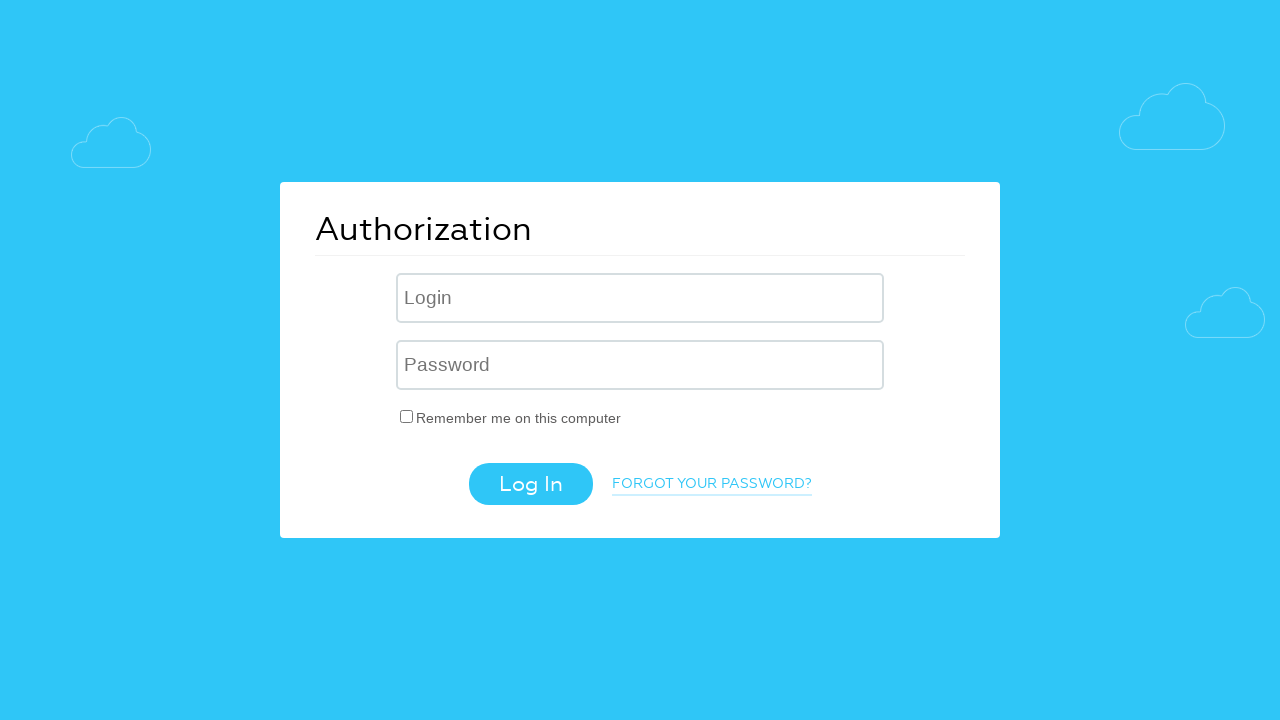

Retrieved text content from forgot password link
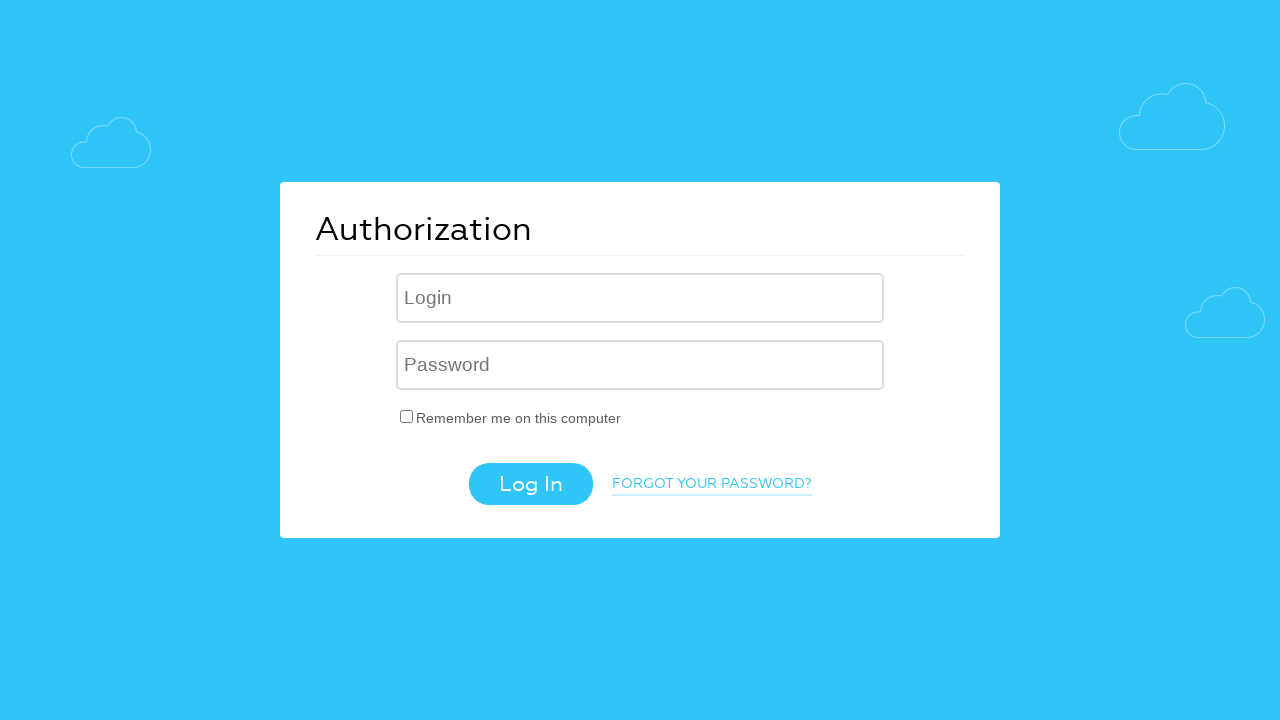

Verified forgot password link text matches expected value: 'Forgot your password?'
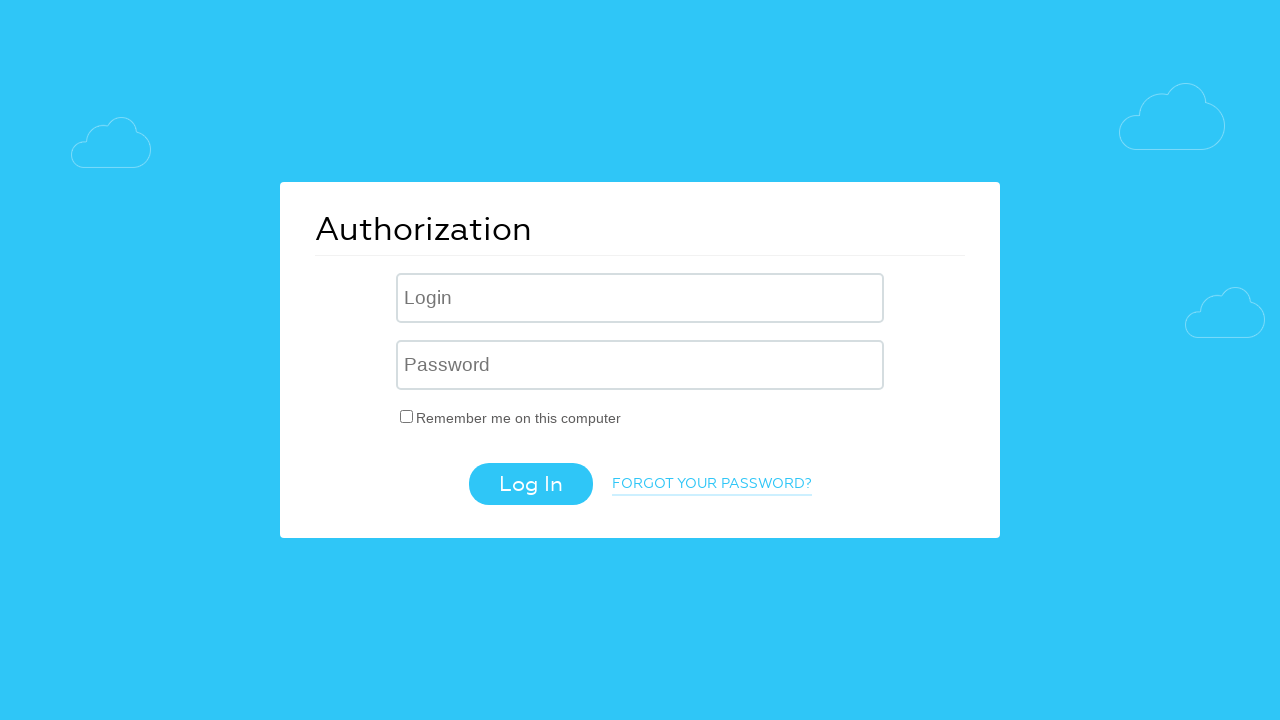

Retrieved href attribute from forgot password link
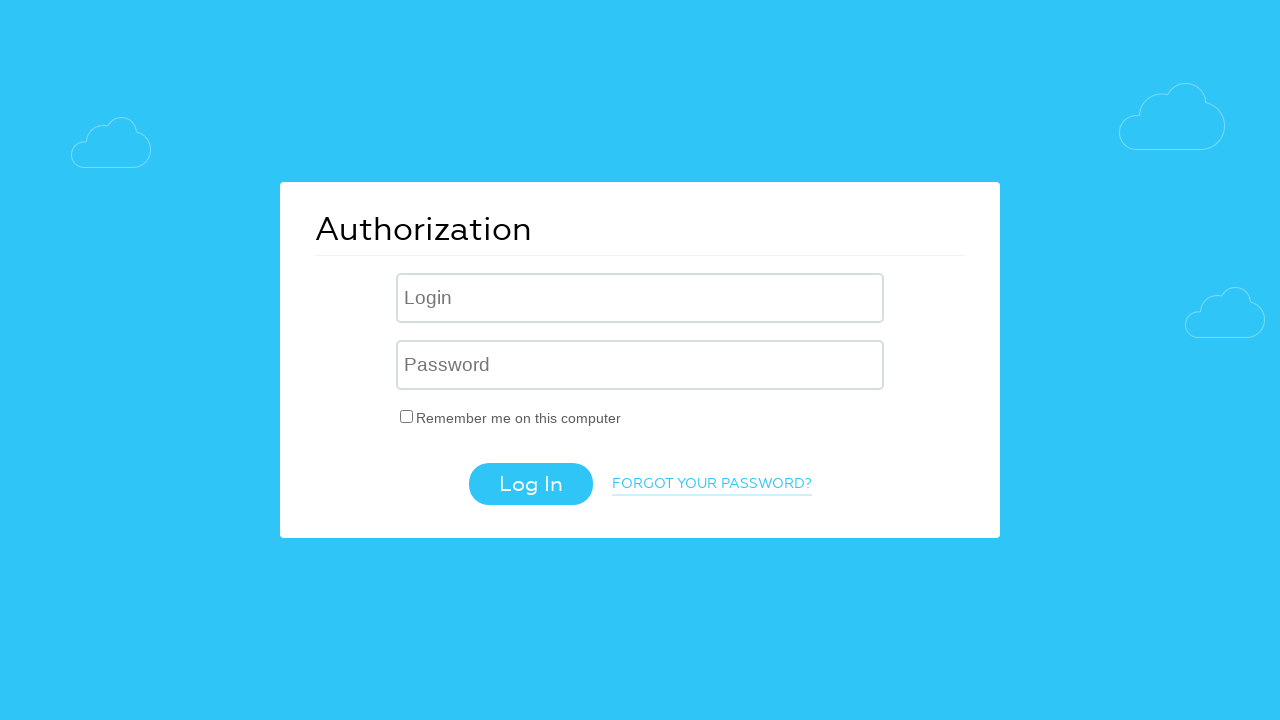

Verified href attribute contains 'forgot_password=yes' parameter
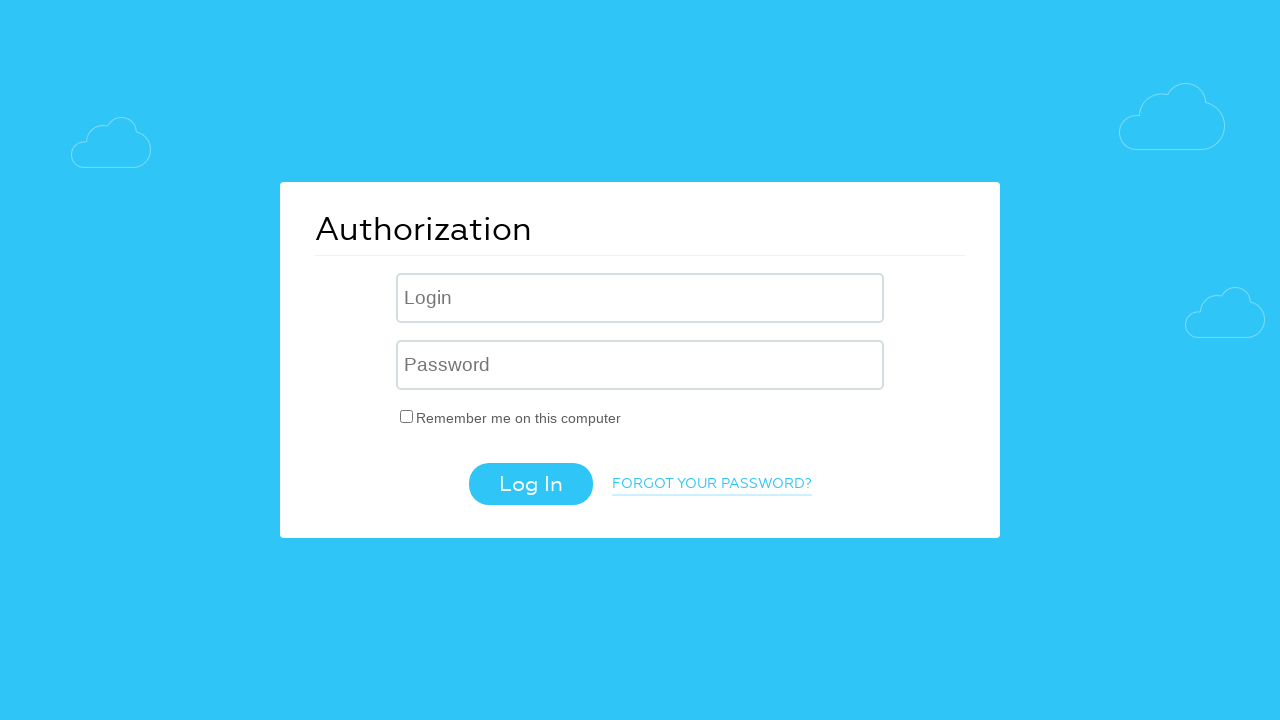

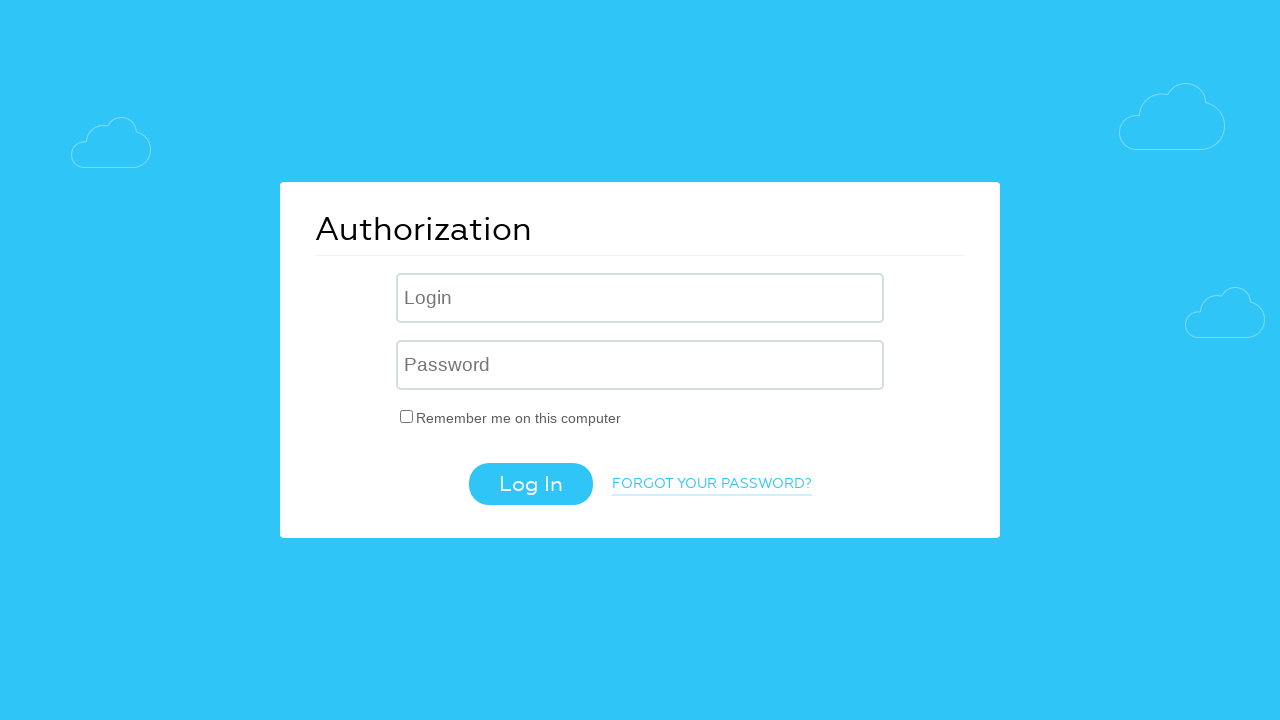